Tests the reset button functionality on the login page by filling email, proceeding to next step, then clicking reset to return to initial login state

Starting URL: https://devfn.vercel.app/login

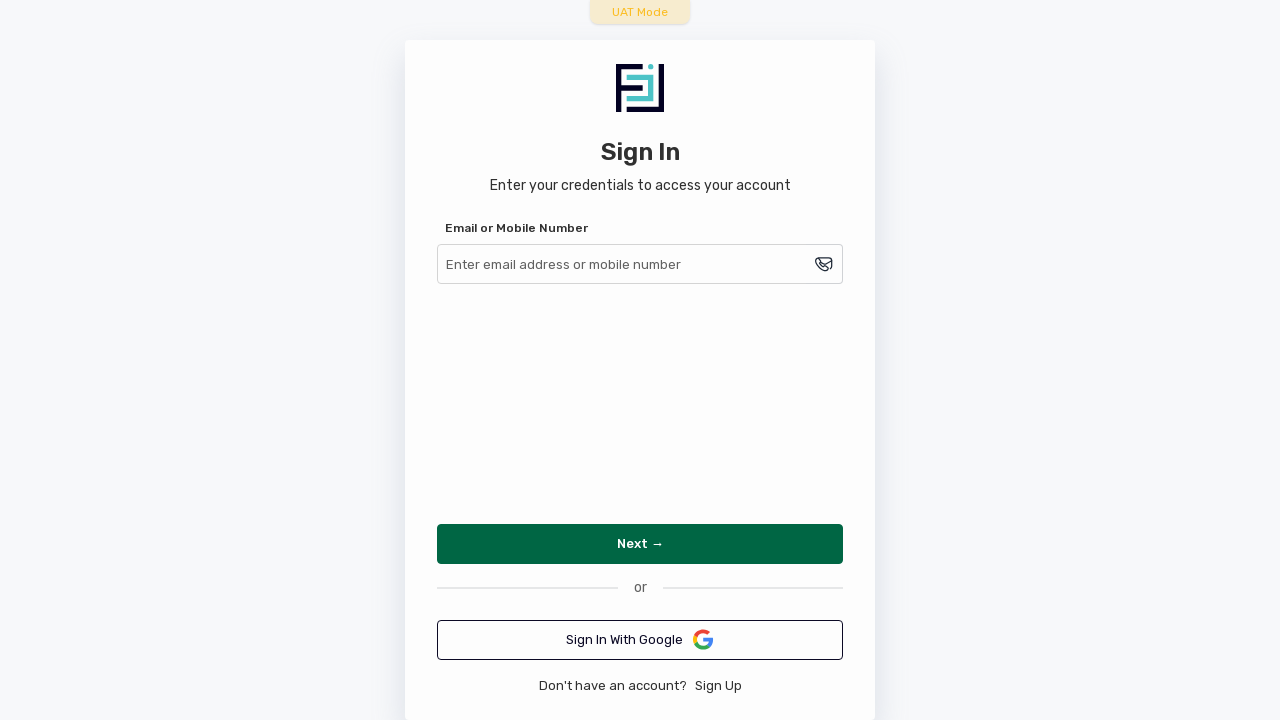

Filled email field with 'testuser500@finnoto.com' on [id="username"]
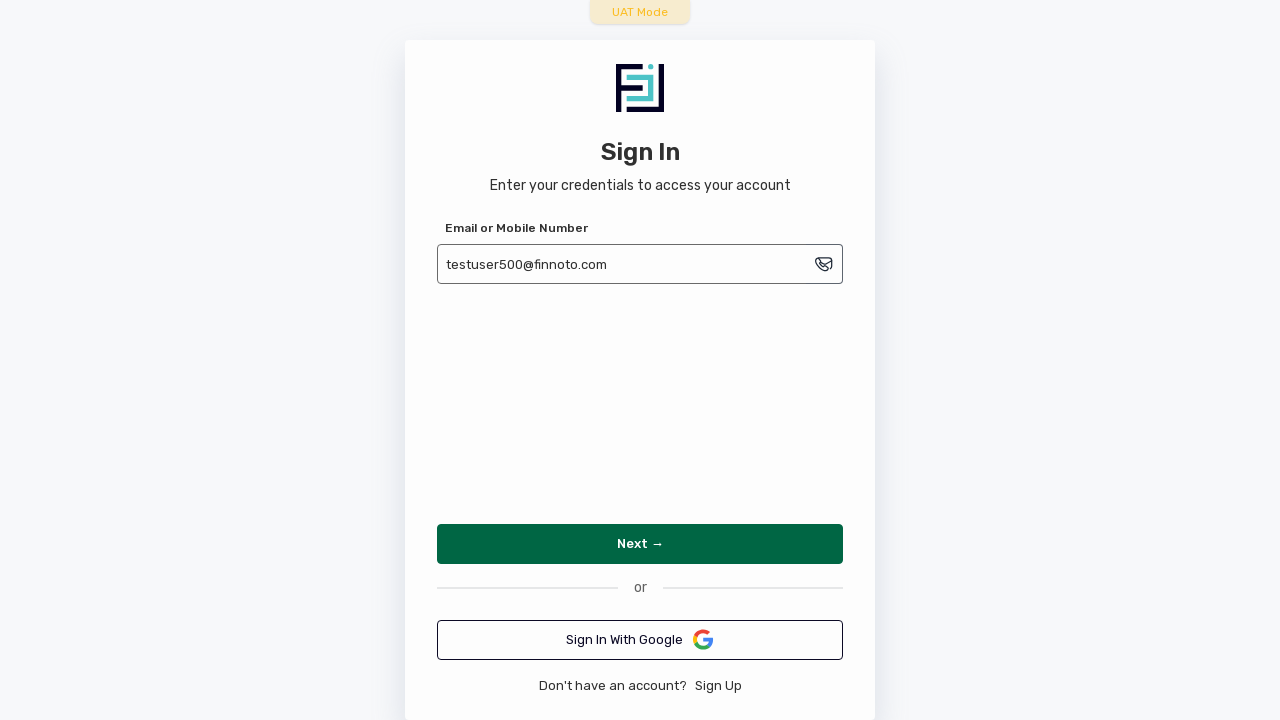

Clicked Next button to proceed to password step at (640, 544) on internal:role=button[name="Next →"i]
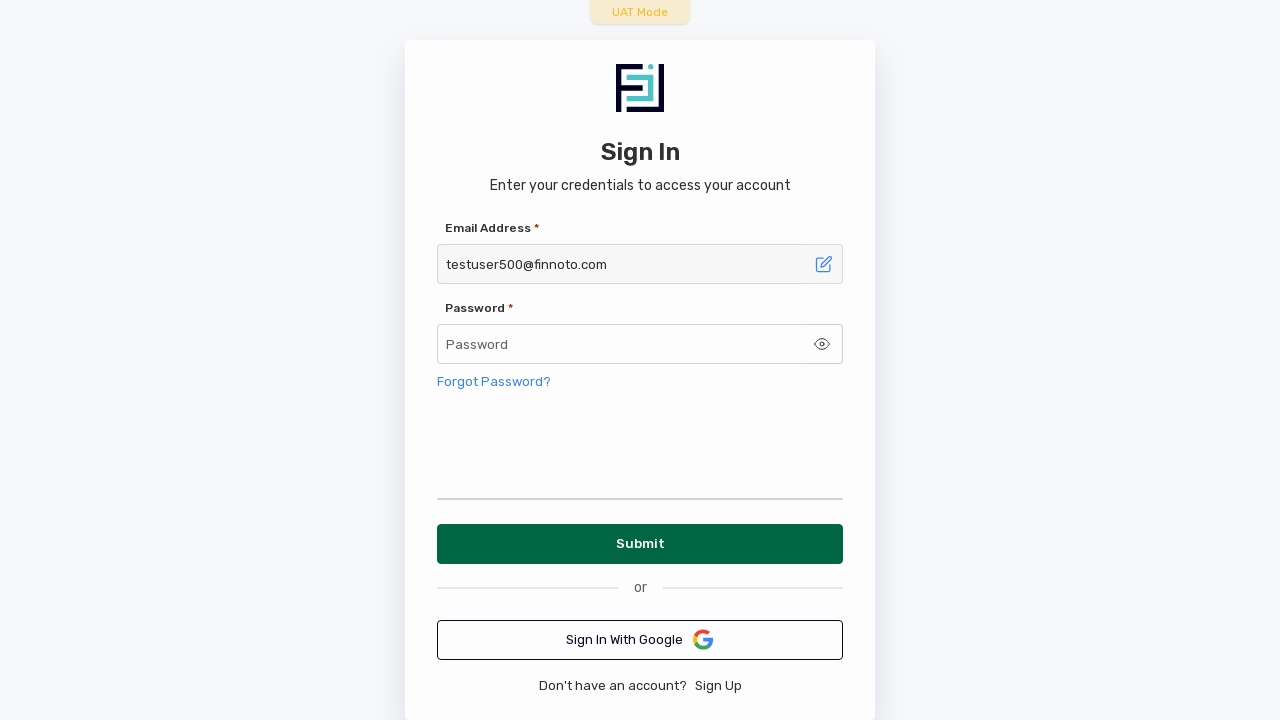

URL changed to password entry page with email parameter
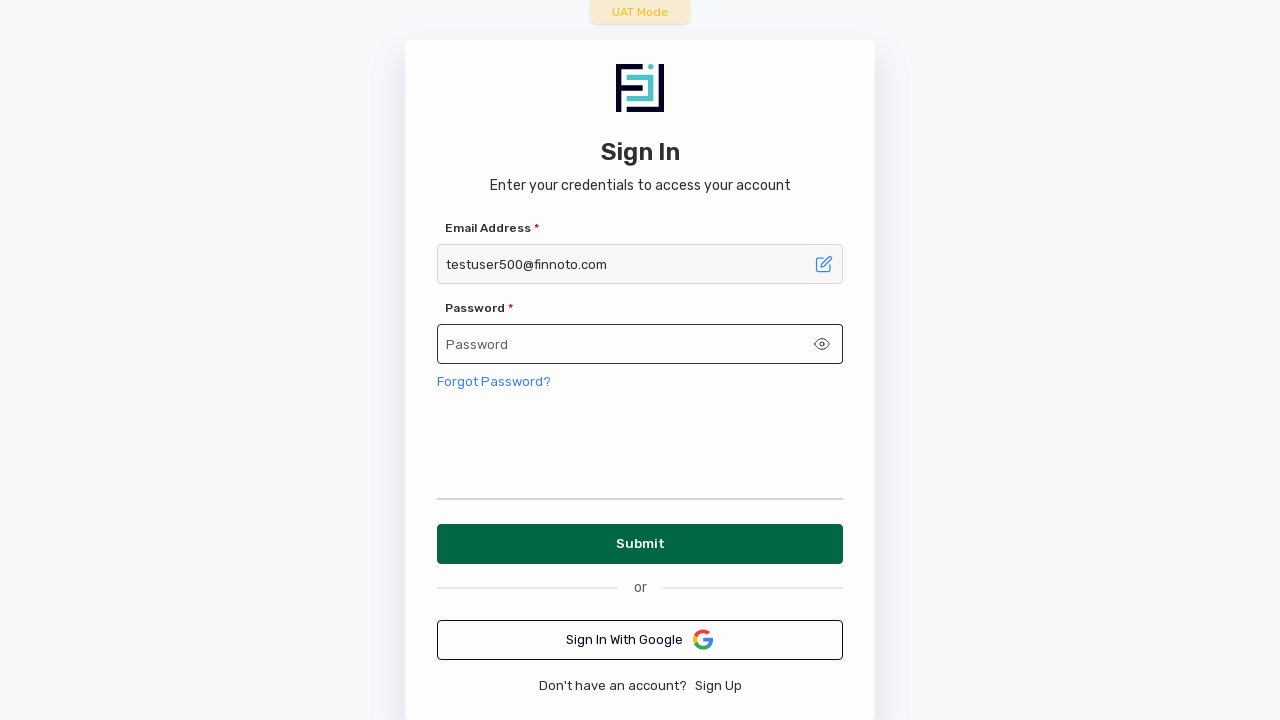

Clicked reset button to return to initial login state at (824, 264) on xpath=//button[contains(@class,"link")]
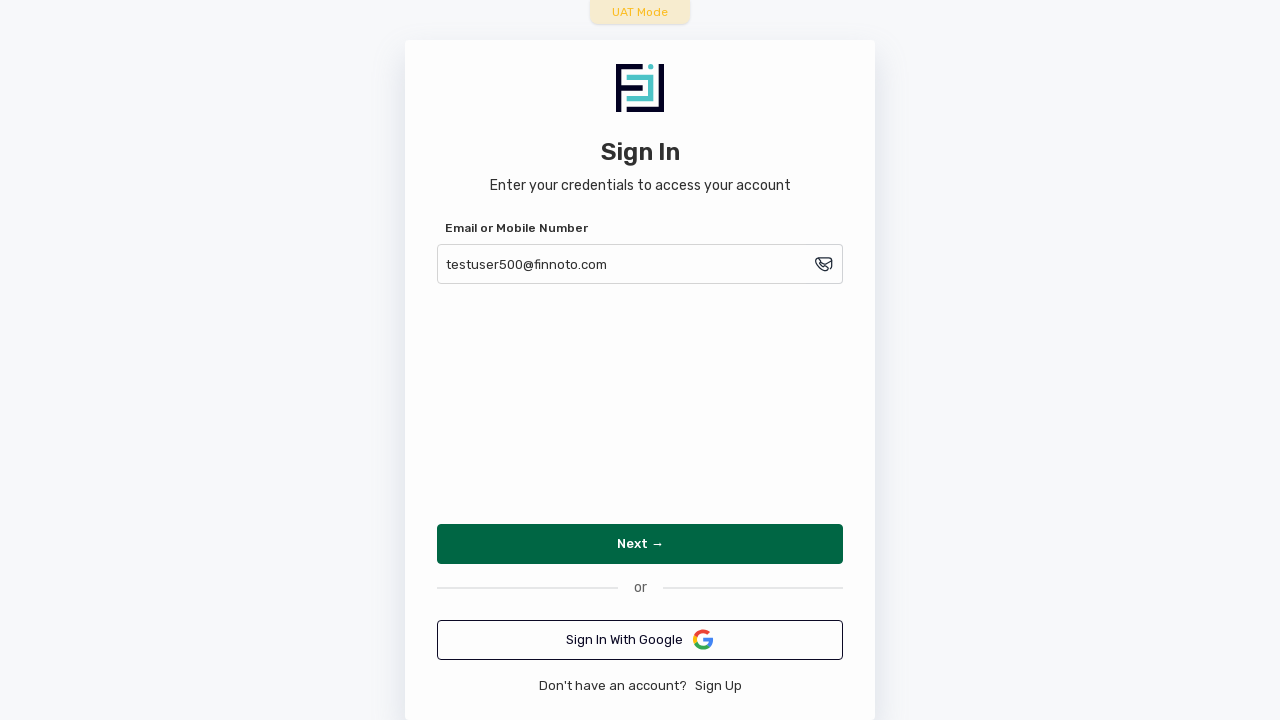

Successfully returned to initial login page
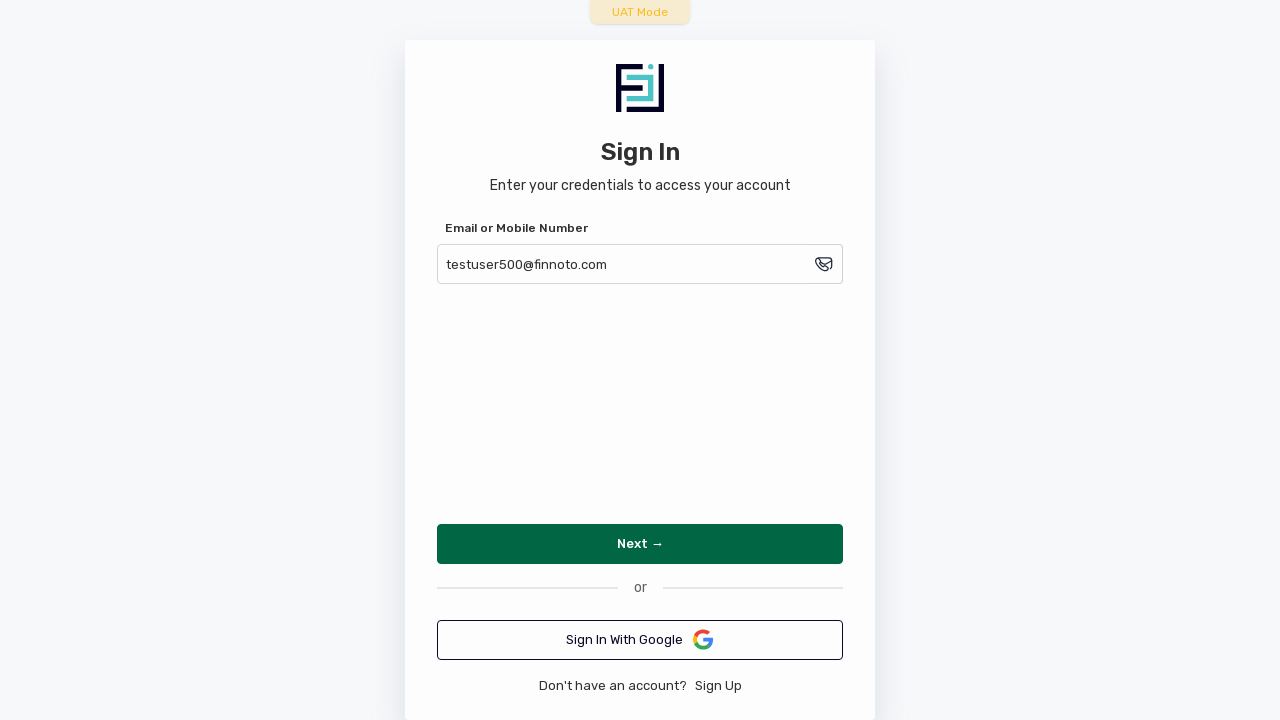

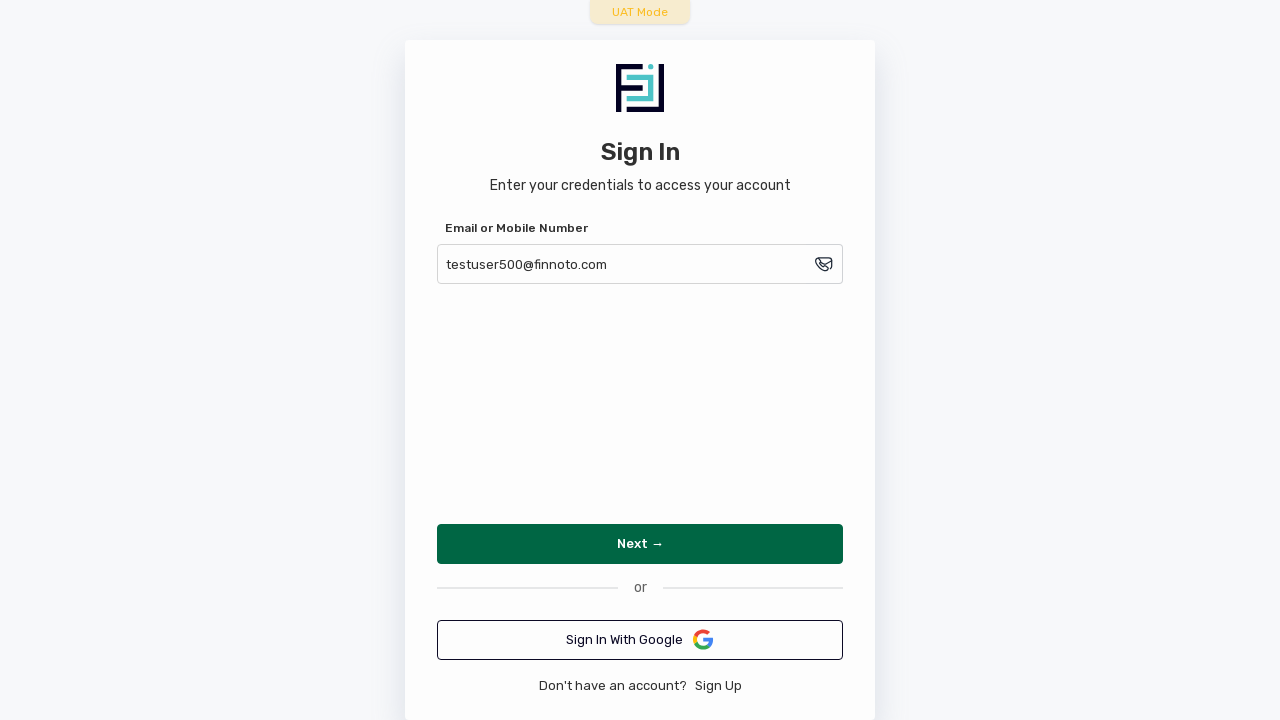